Navigates to Top List menu and then New Comments submenu to verify the page content

Starting URL: https://www.99-bottles-of-beer.net/

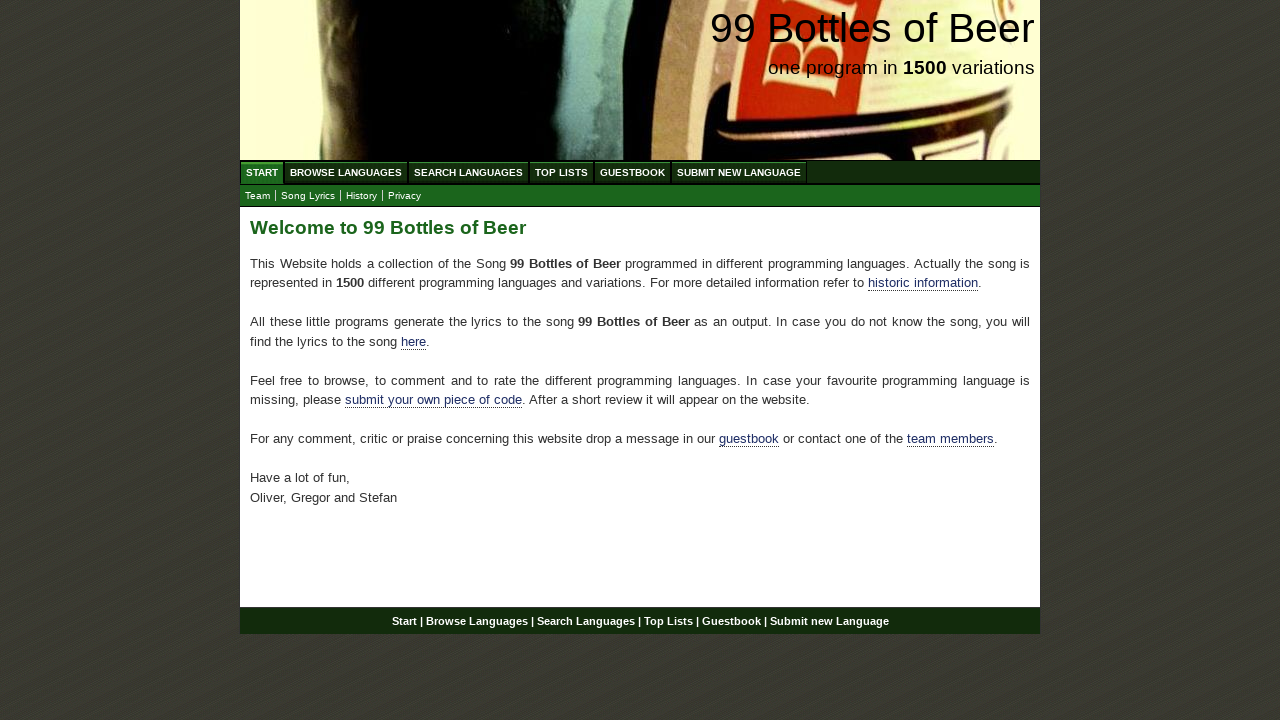

Clicked on Top List menu at (562, 172) on a:has-text('Top List')
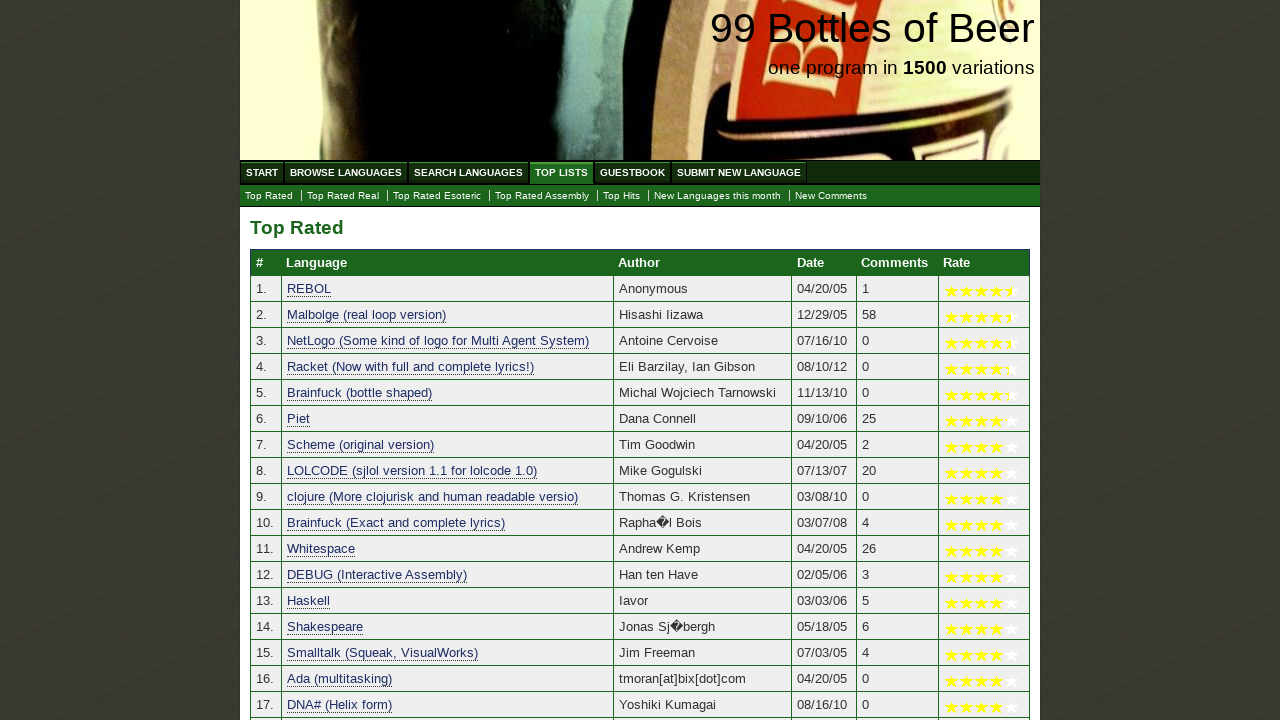

Clicked on New Comments submenu at (831, 196) on a:has-text('New Comments')
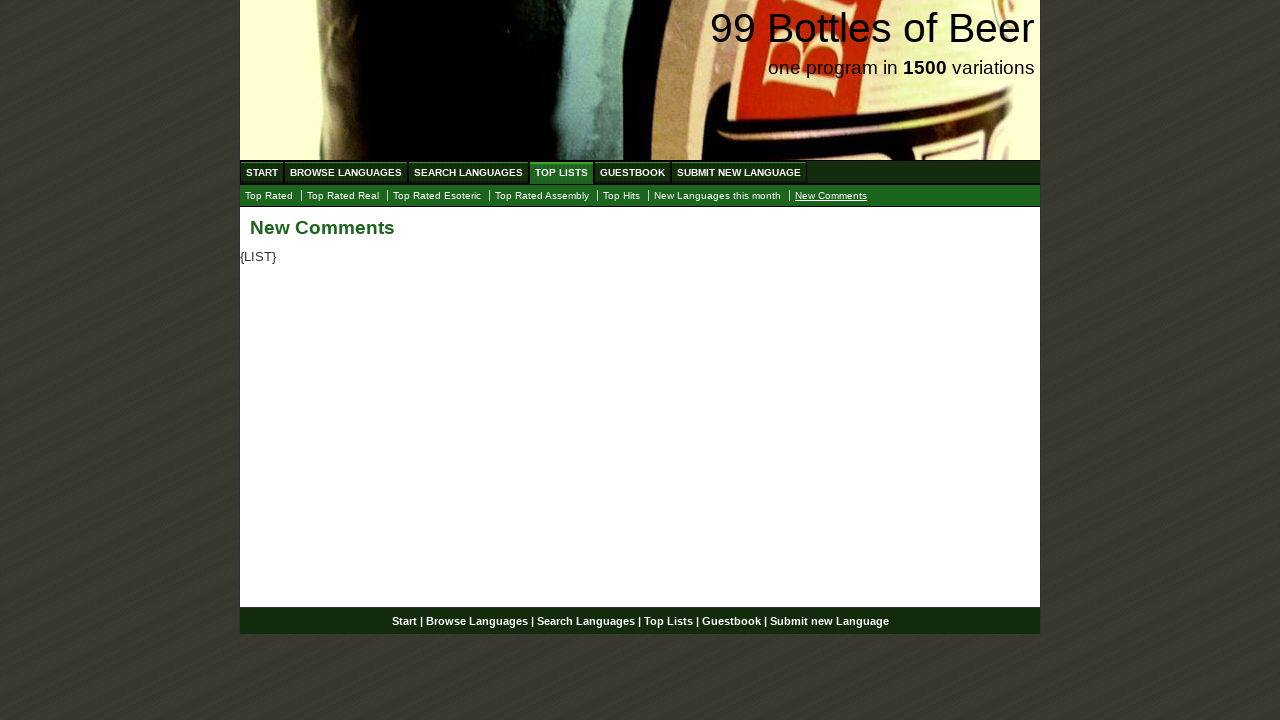

New Comments page loaded
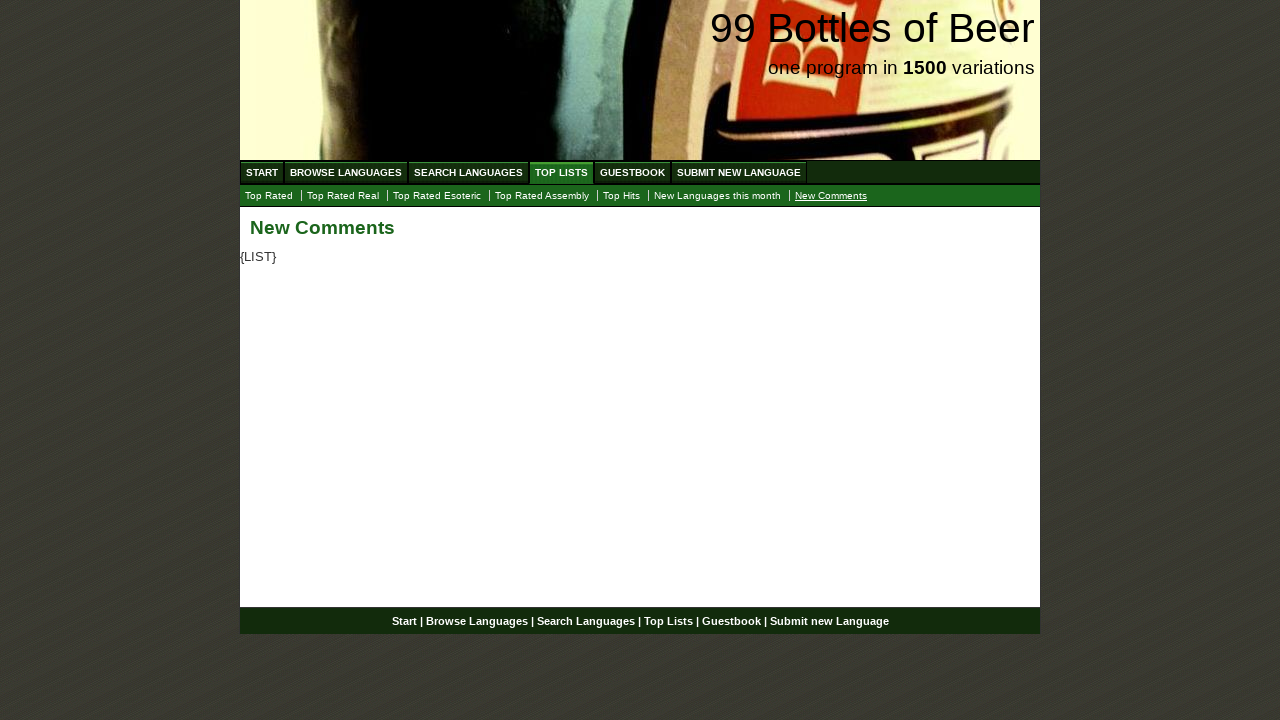

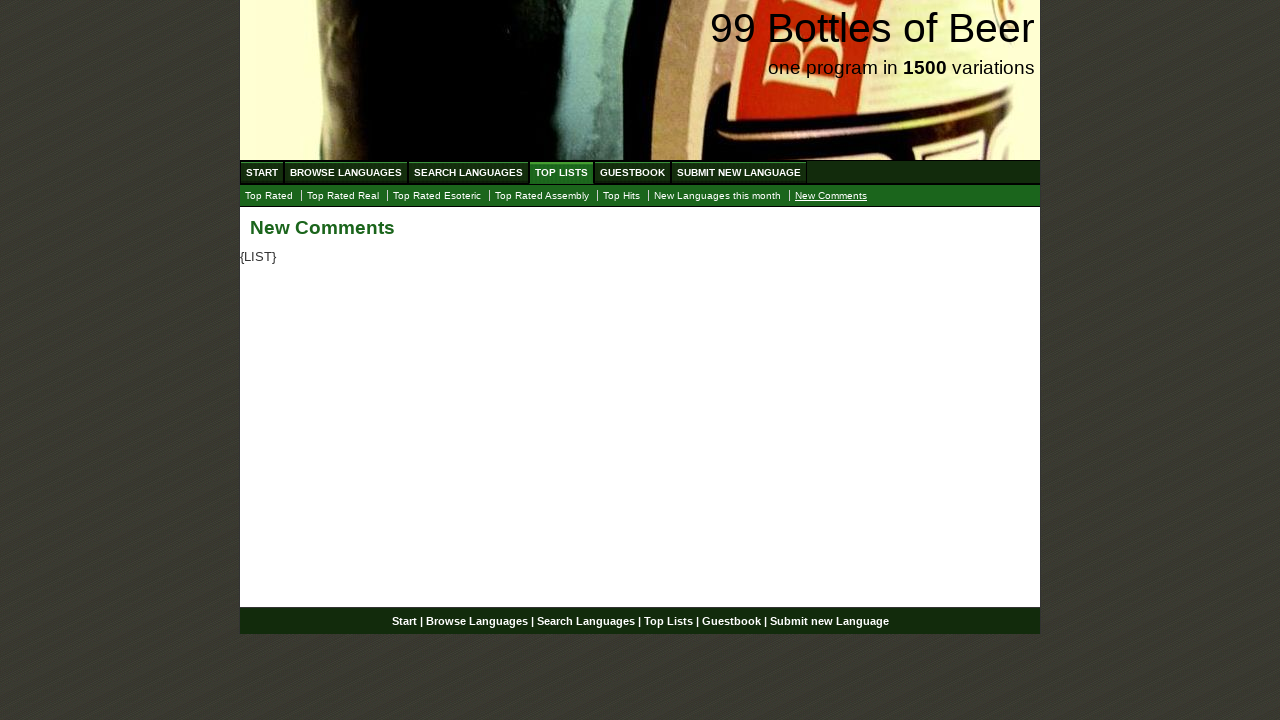